Tests horizontal slider functionality by moving the slider to a specific value using arrow keys

Starting URL: https://the-internet.herokuapp.com/horizontal_slider

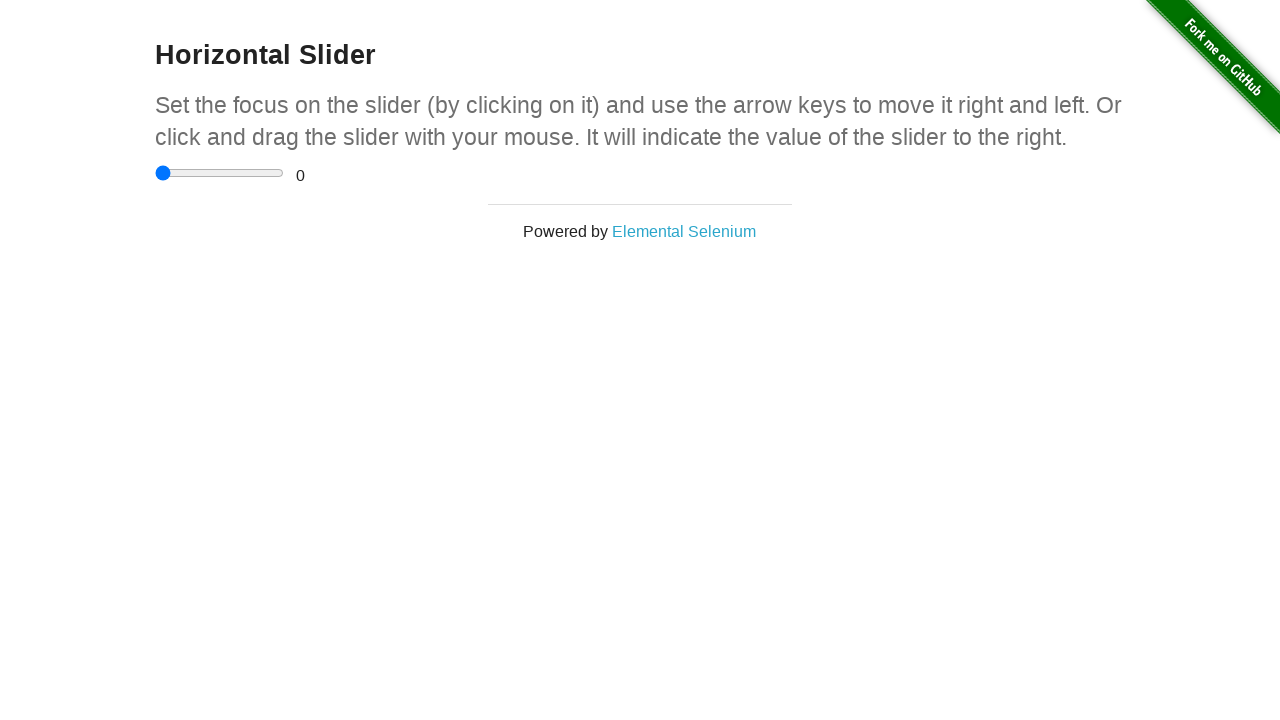

Navigated to horizontal slider practice page
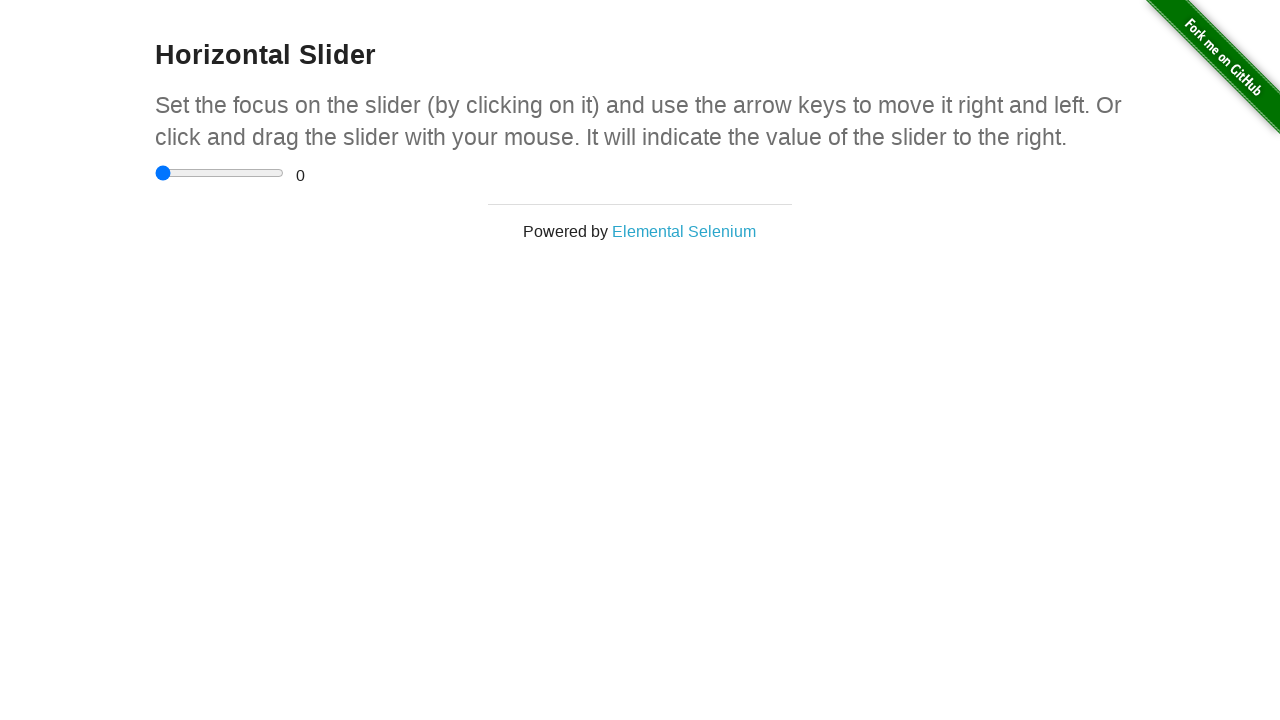

Located slider and range display elements
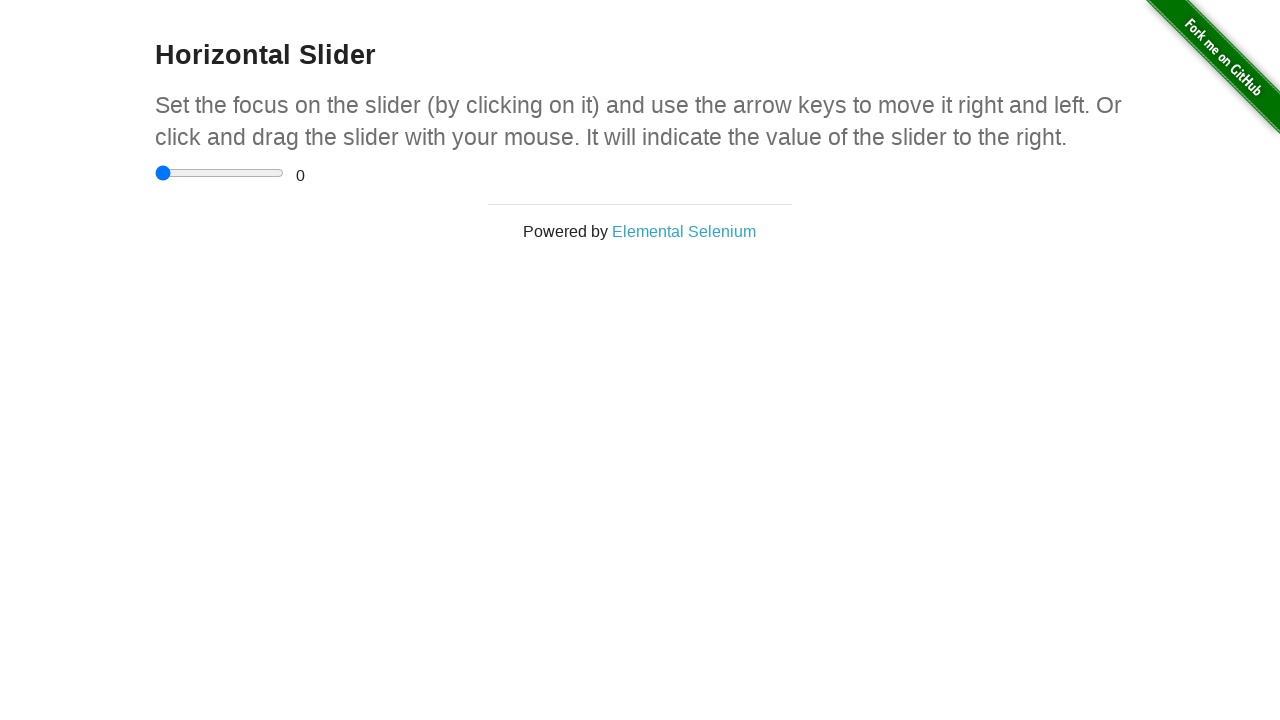

Pressed ArrowRight key to move slider on input
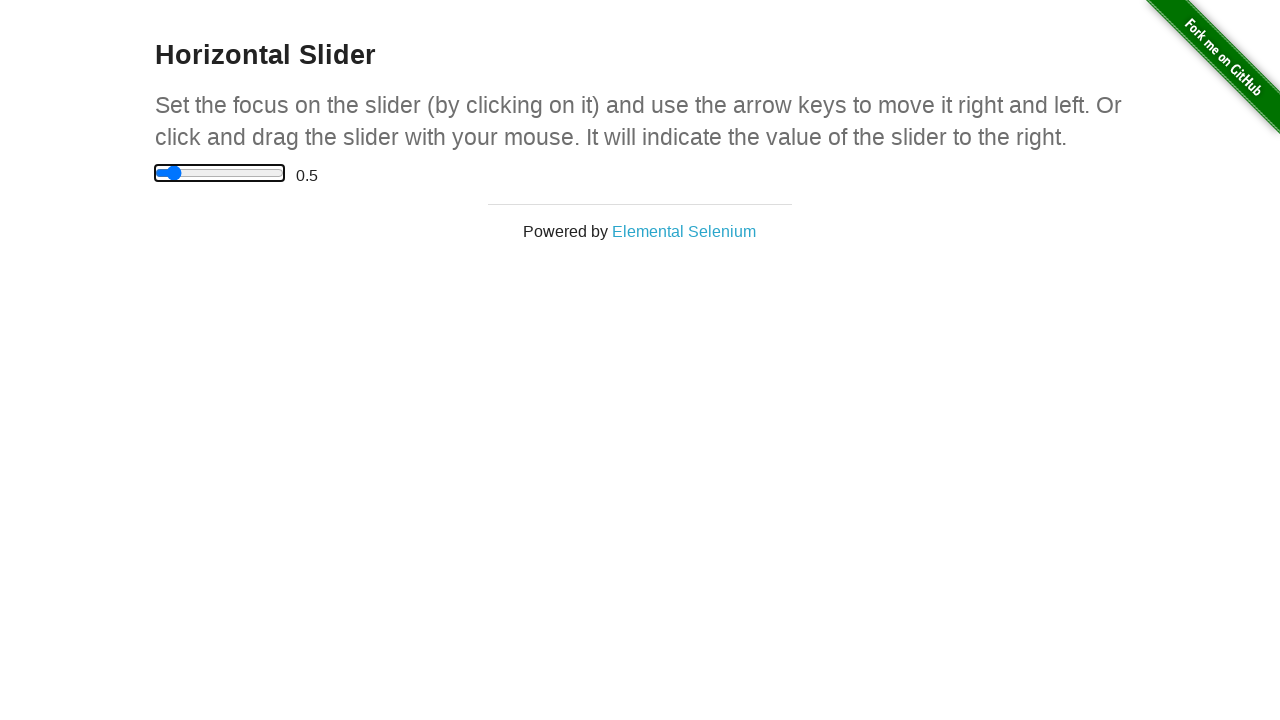

Waited 100ms before next slider movement
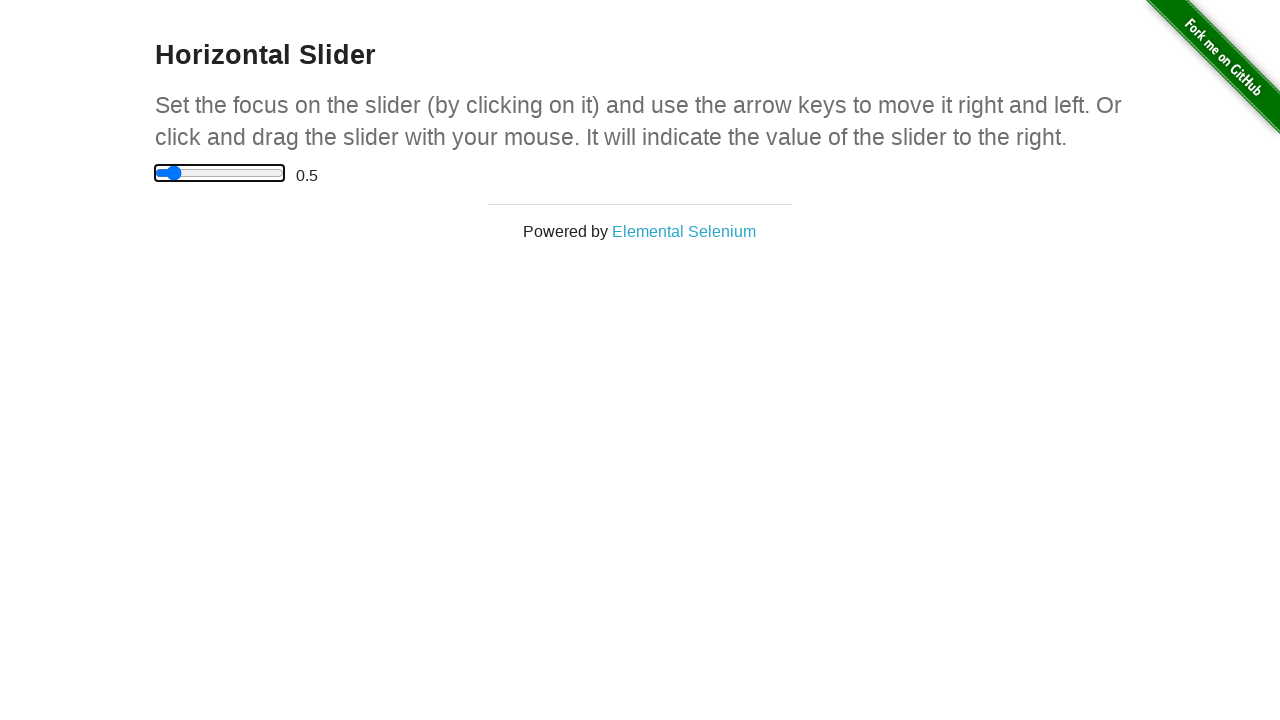

Pressed ArrowRight key to move slider on input
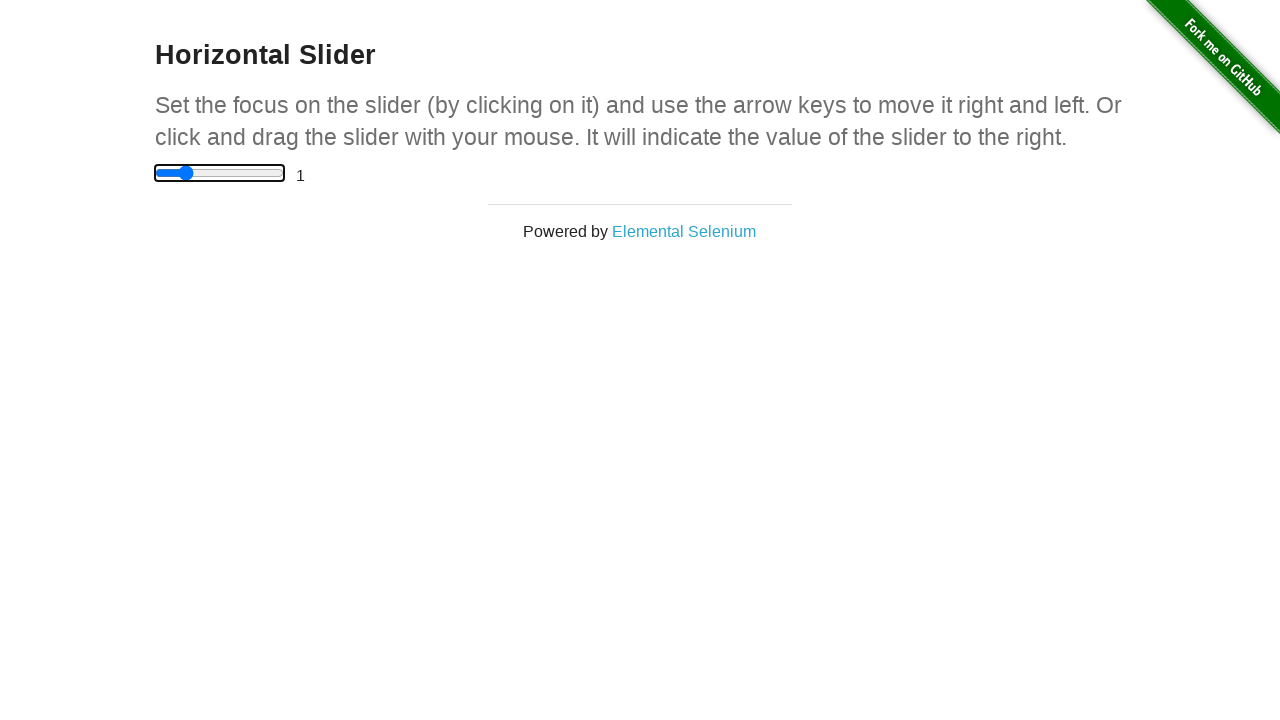

Waited 100ms before next slider movement
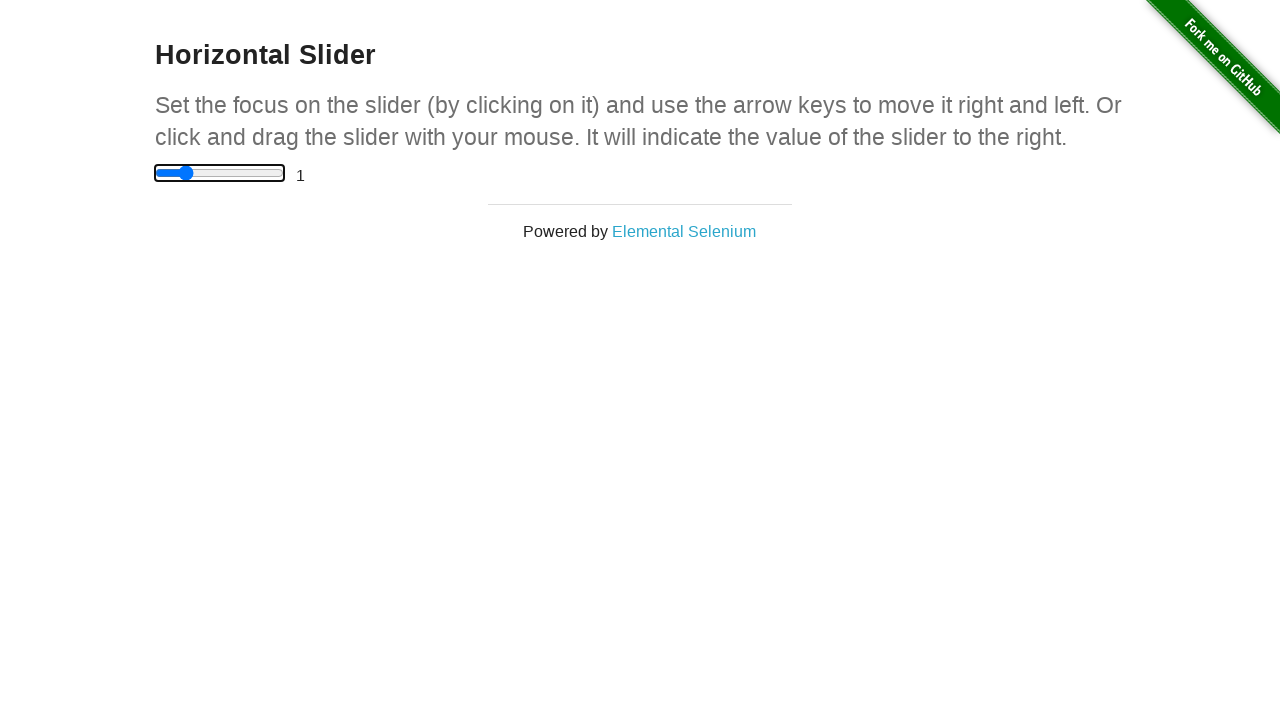

Pressed ArrowRight key to move slider on input
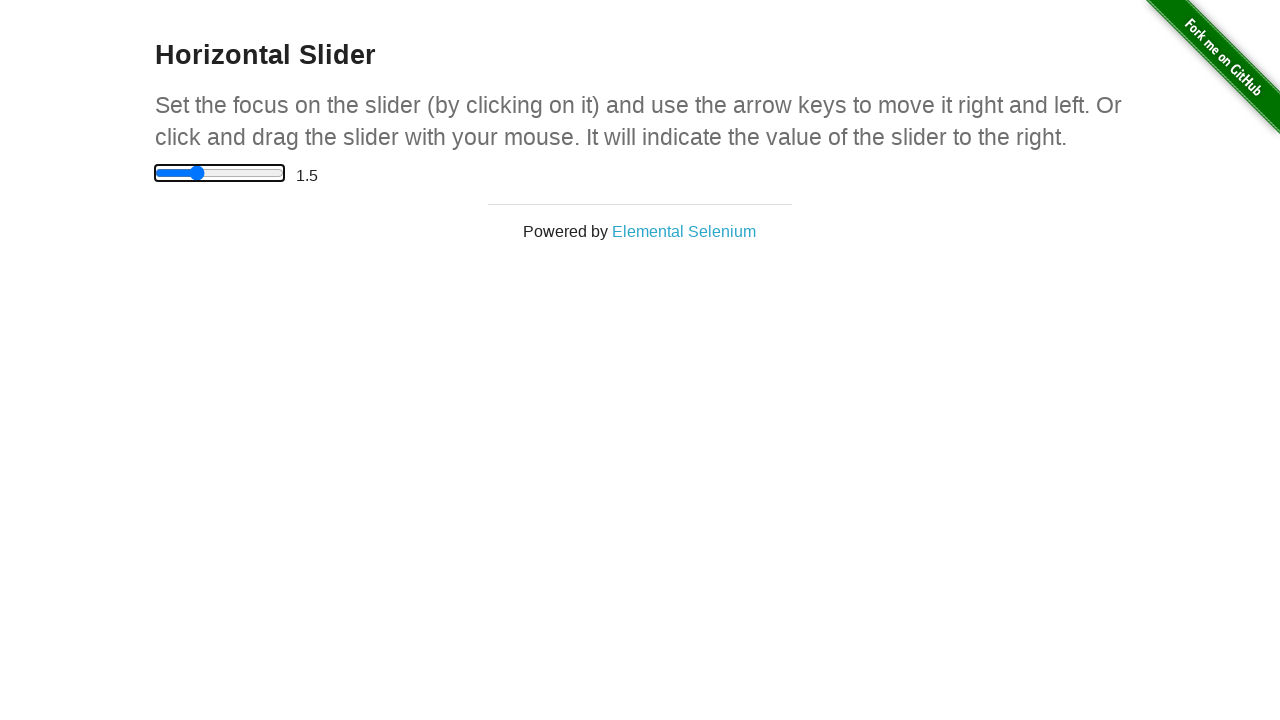

Waited 100ms before next slider movement
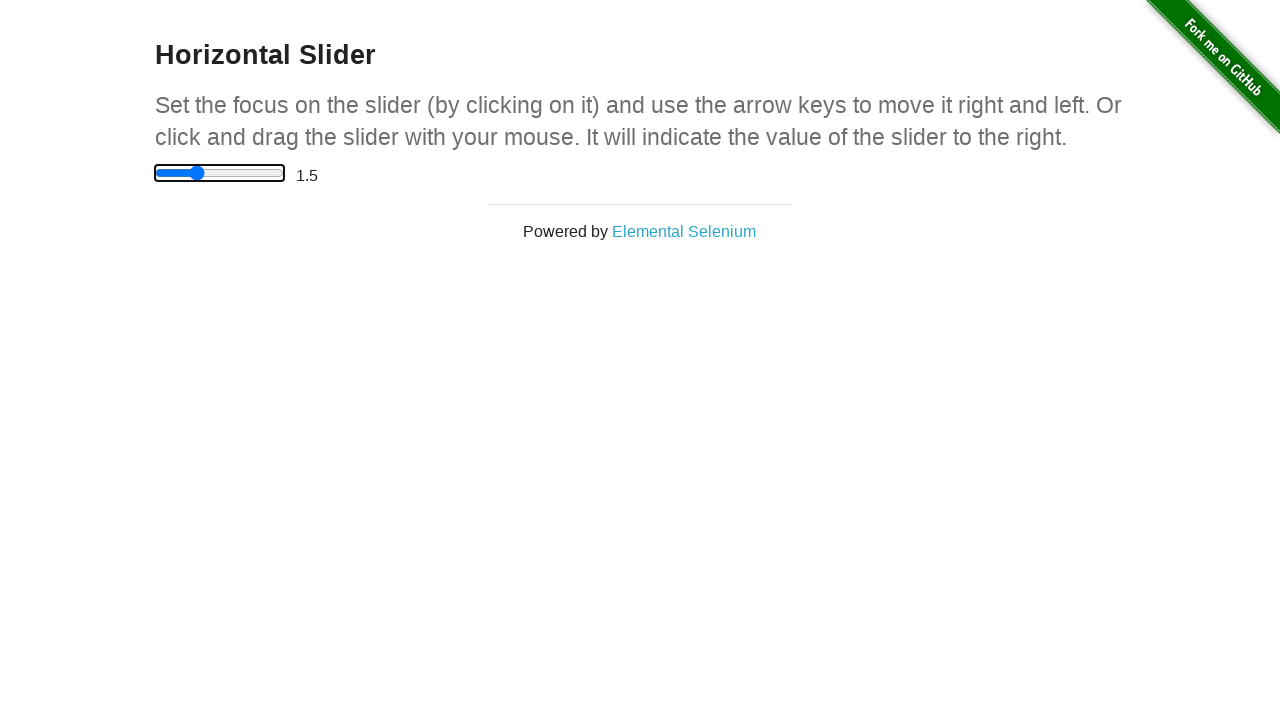

Pressed ArrowRight key to move slider on input
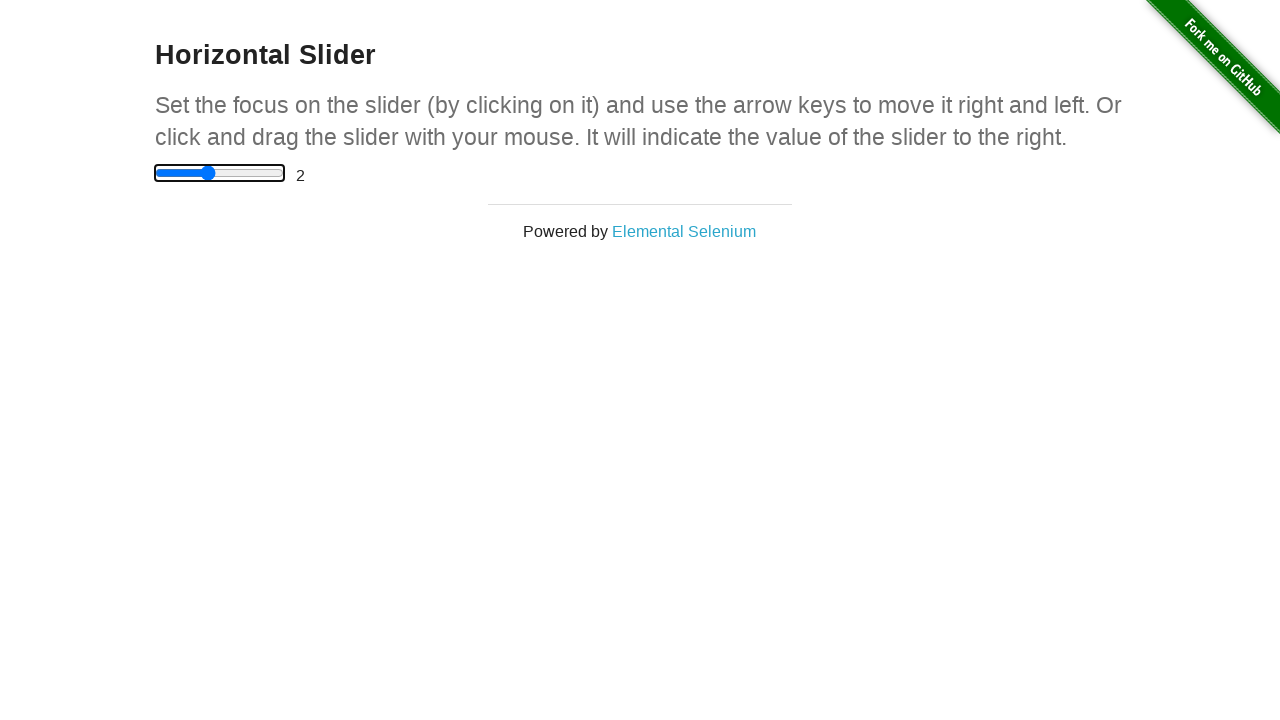

Waited 100ms before next slider movement
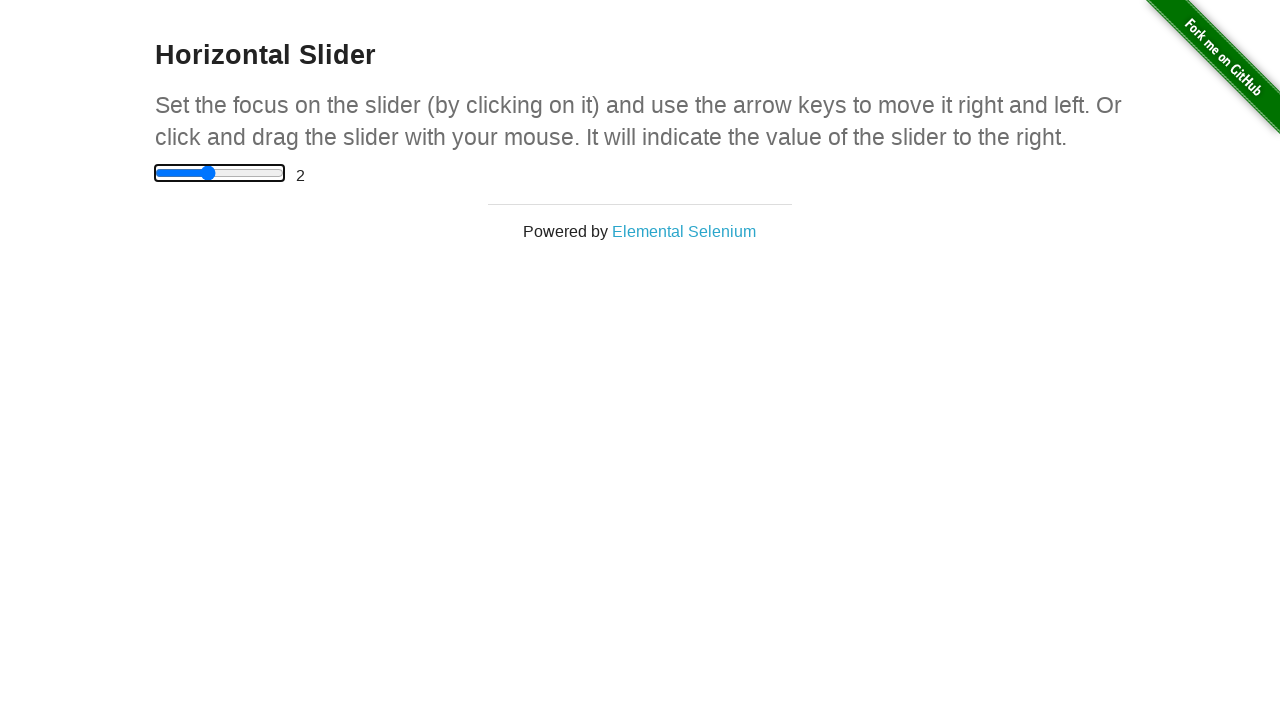

Pressed ArrowRight key to move slider on input
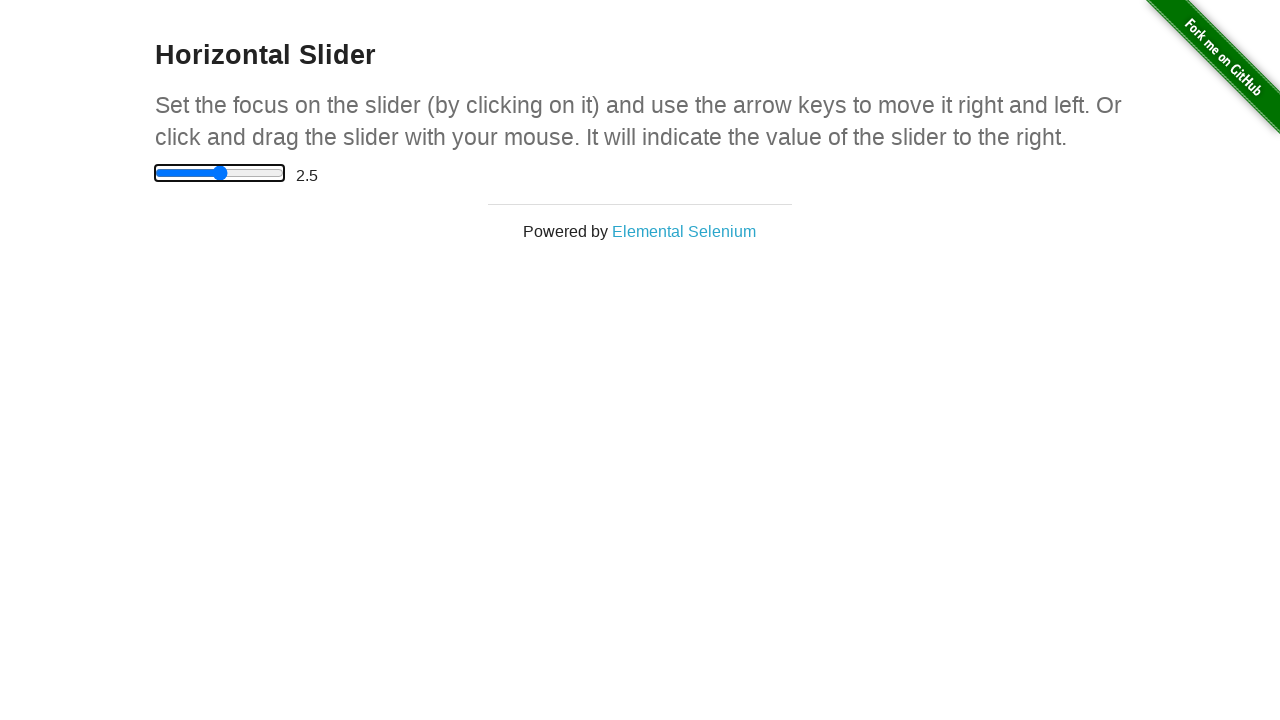

Waited 100ms before next slider movement
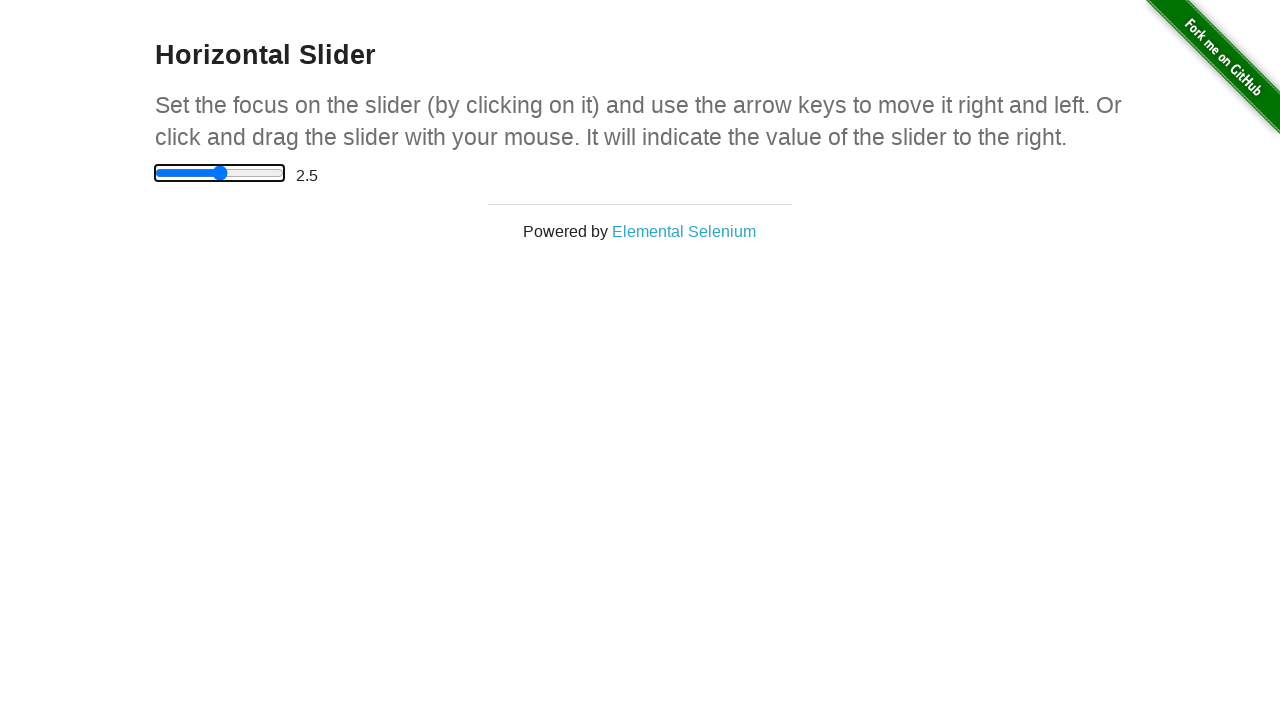

Pressed ArrowRight key to move slider on input
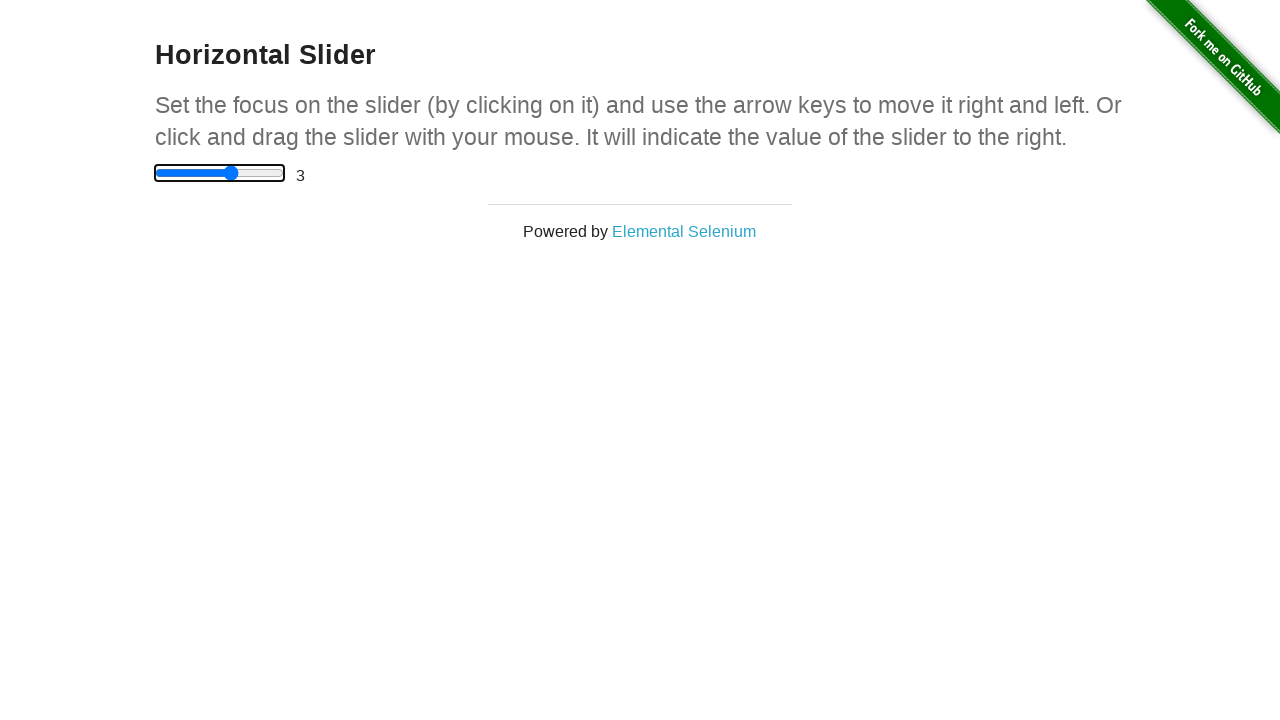

Waited 100ms before next slider movement
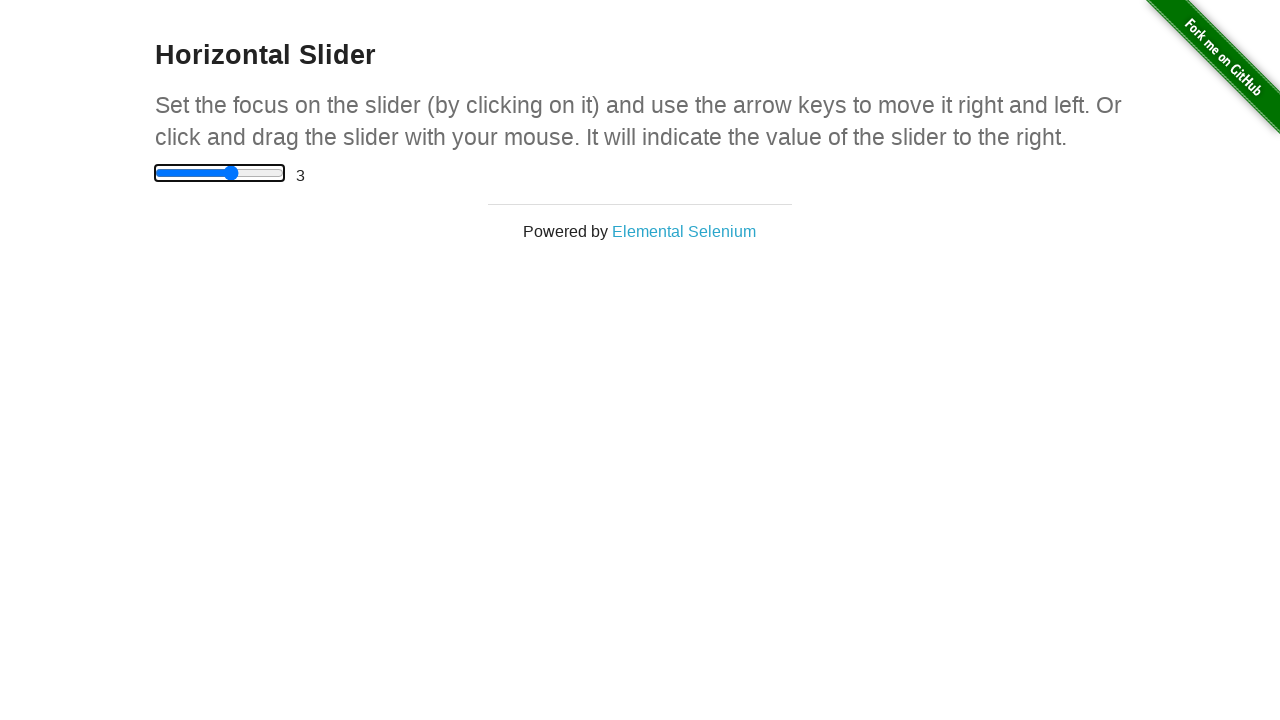

Pressed ArrowRight key to move slider on input
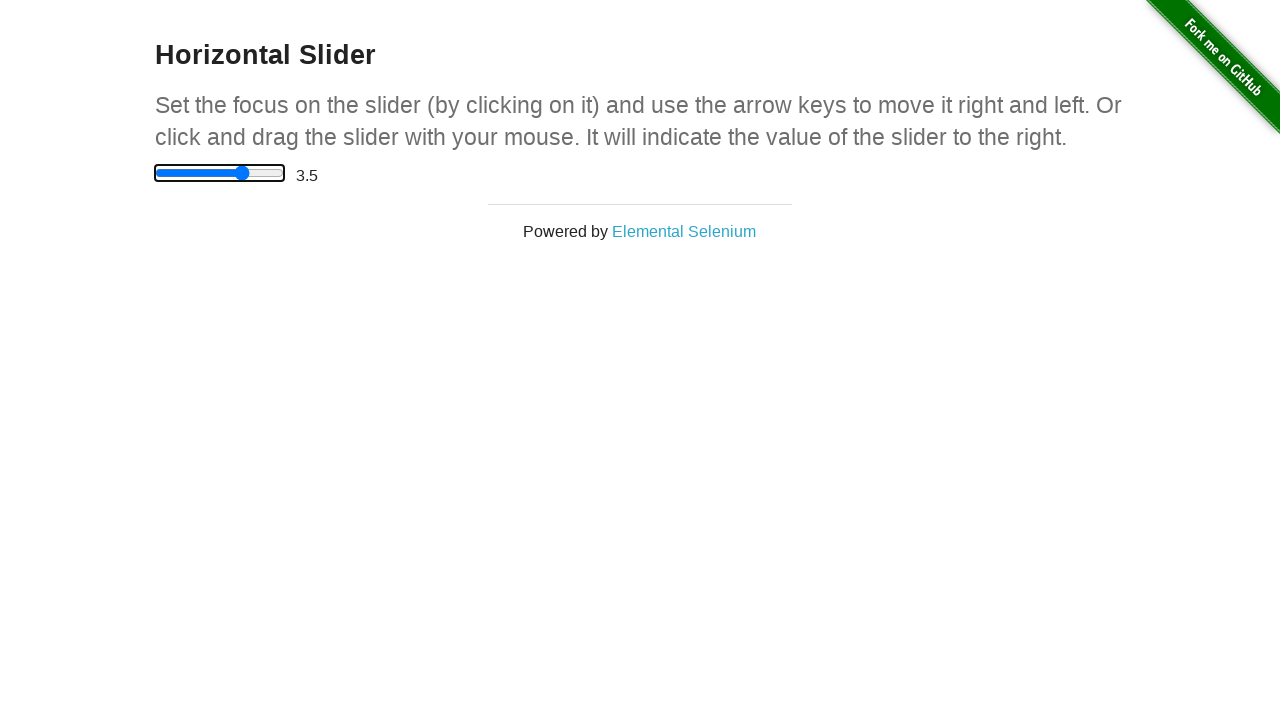

Waited 100ms before next slider movement
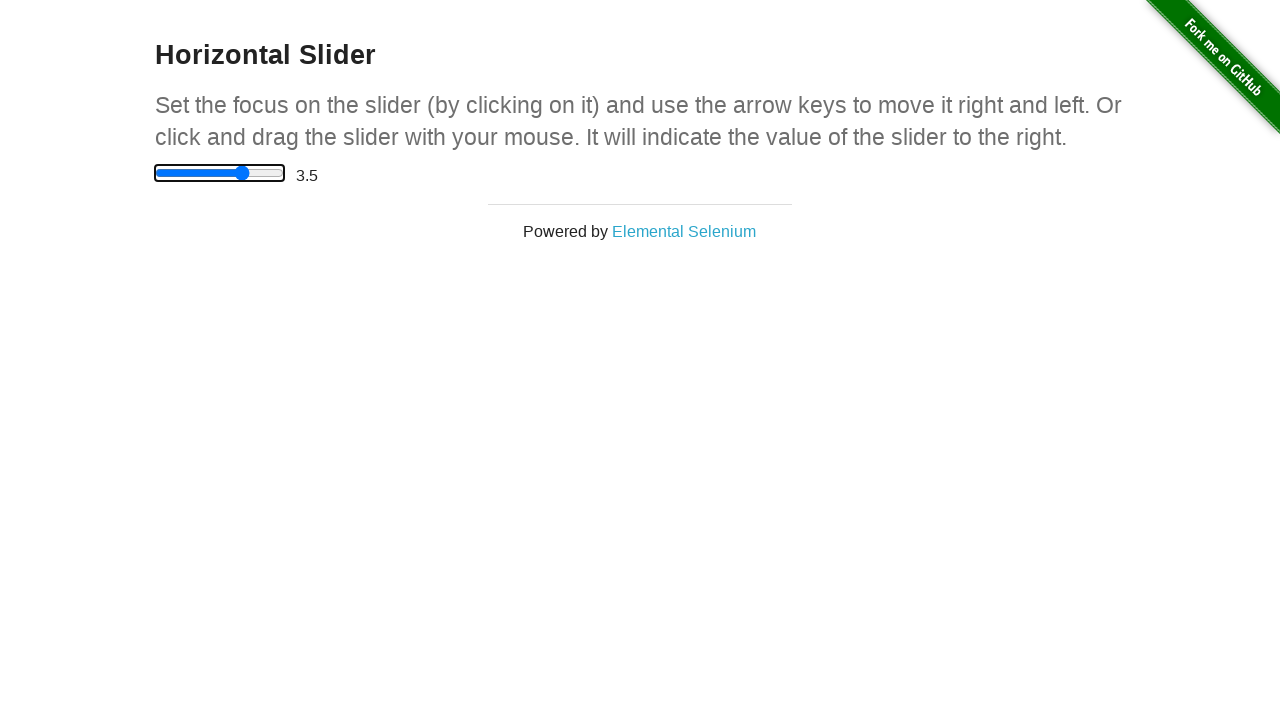

Pressed ArrowRight key to move slider on input
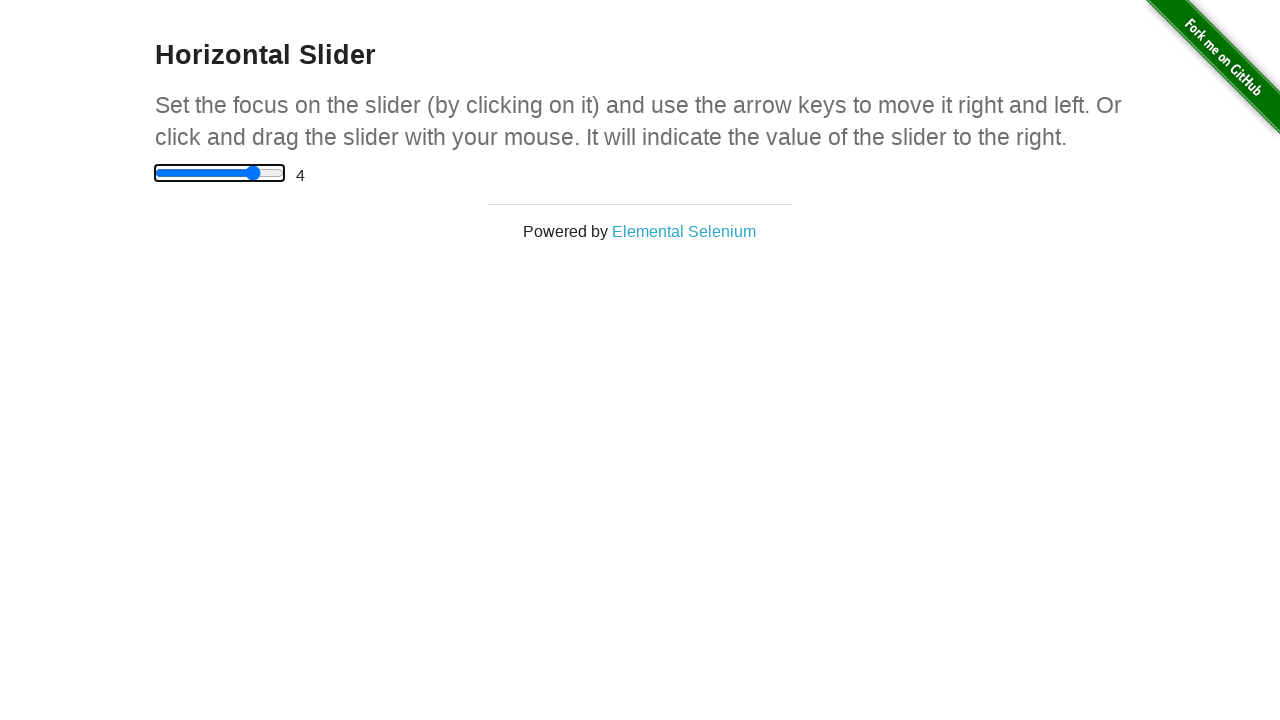

Waited 100ms before next slider movement
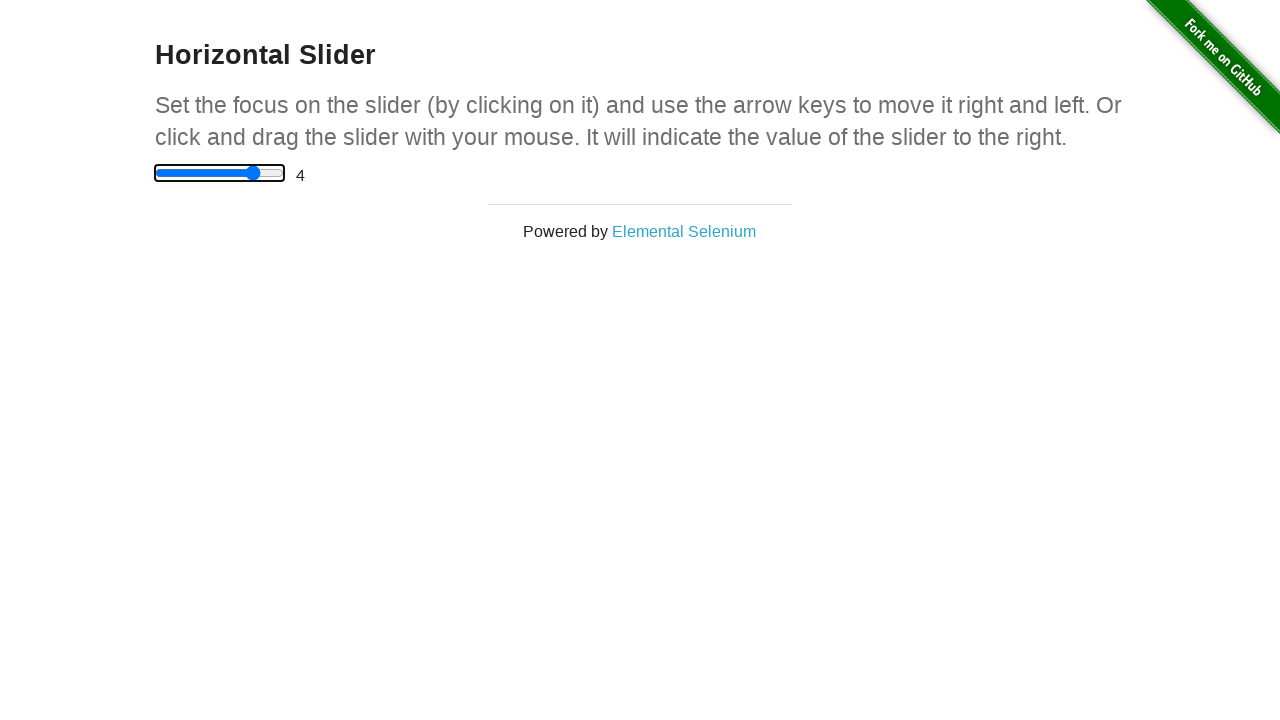

Pressed ArrowRight key to move slider on input
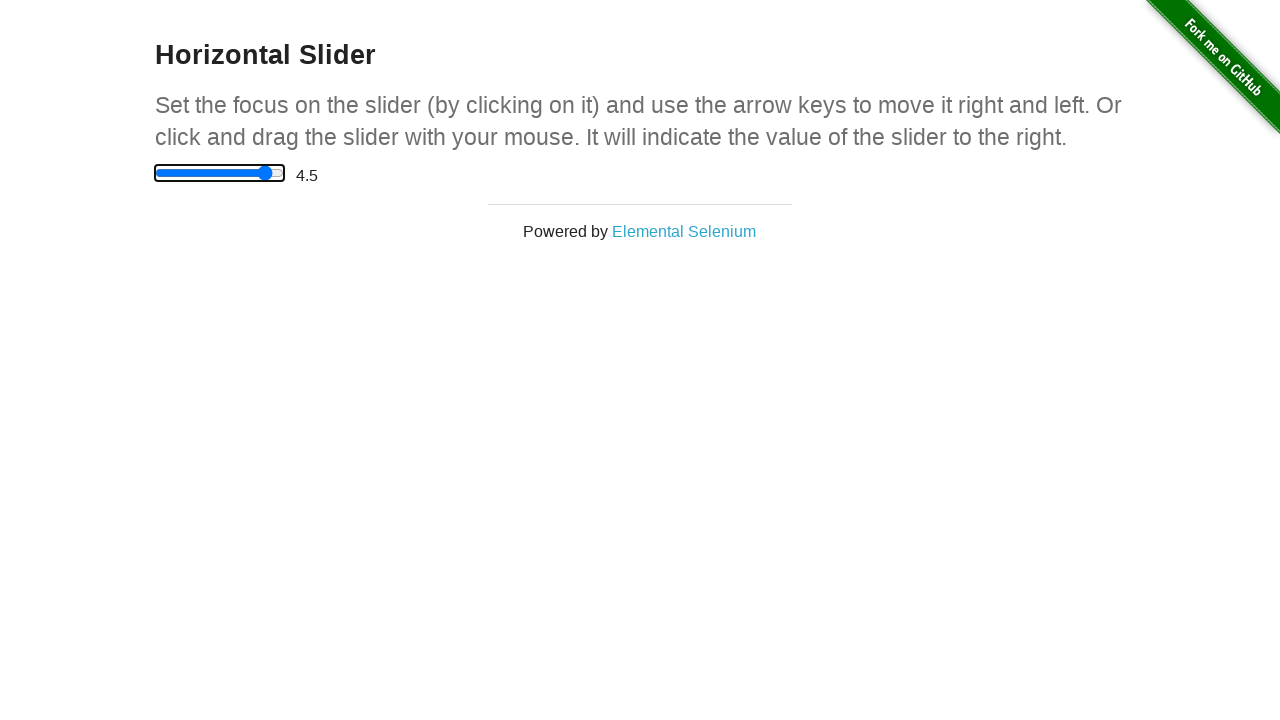

Waited 100ms before next slider movement
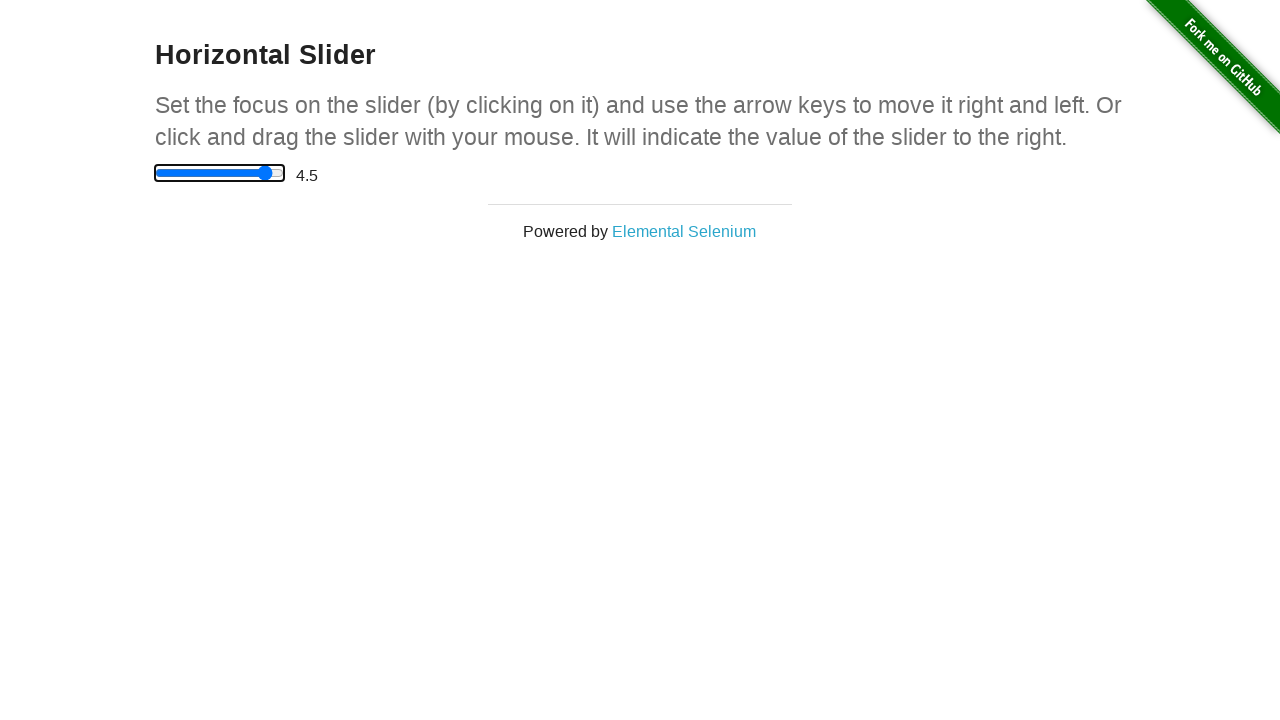

Slider successfully moved to value 4.5
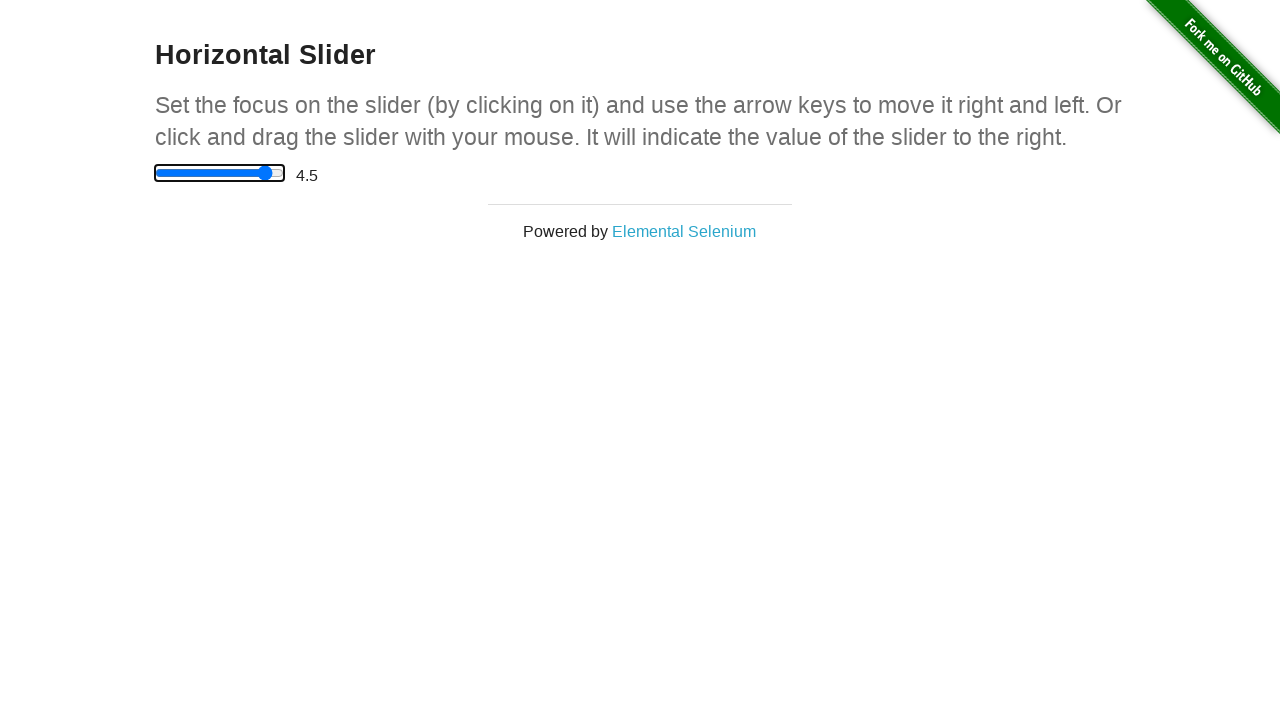

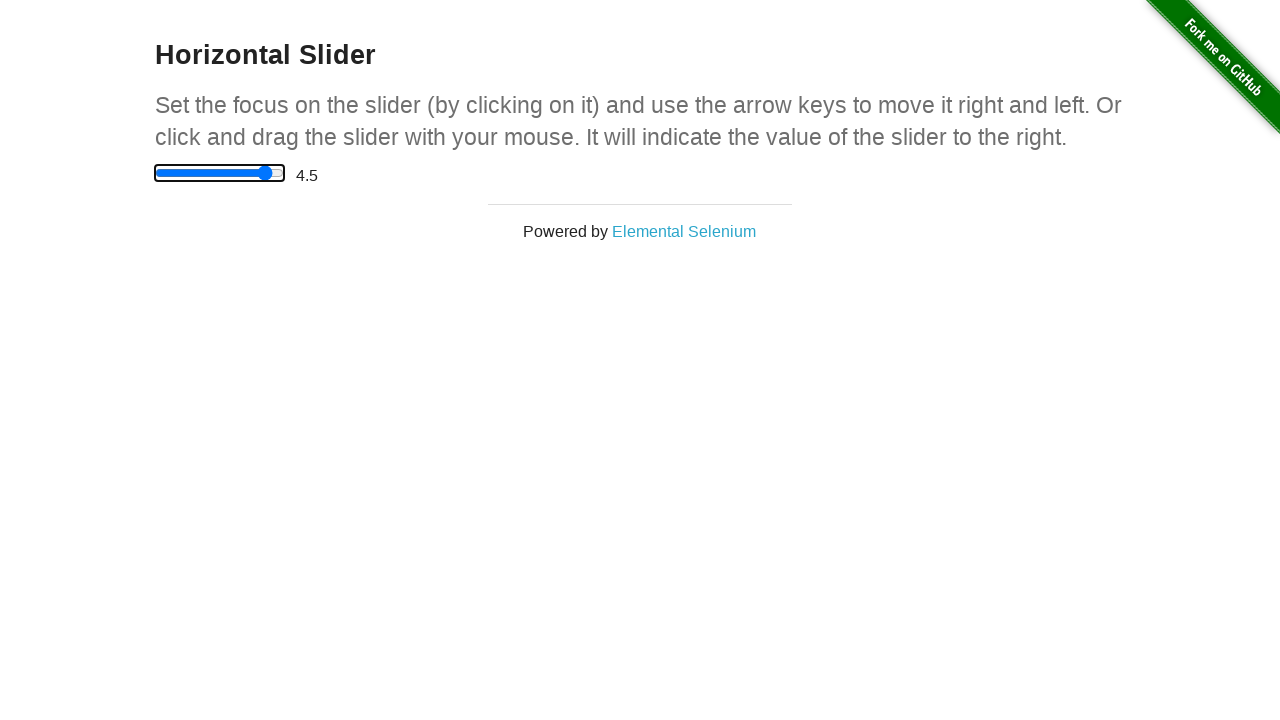